Tests keyboard key press functionality by sending space and tab keys to a page element and verifying the displayed result text shows which key was pressed.

Starting URL: http://the-internet.herokuapp.com/key_presses

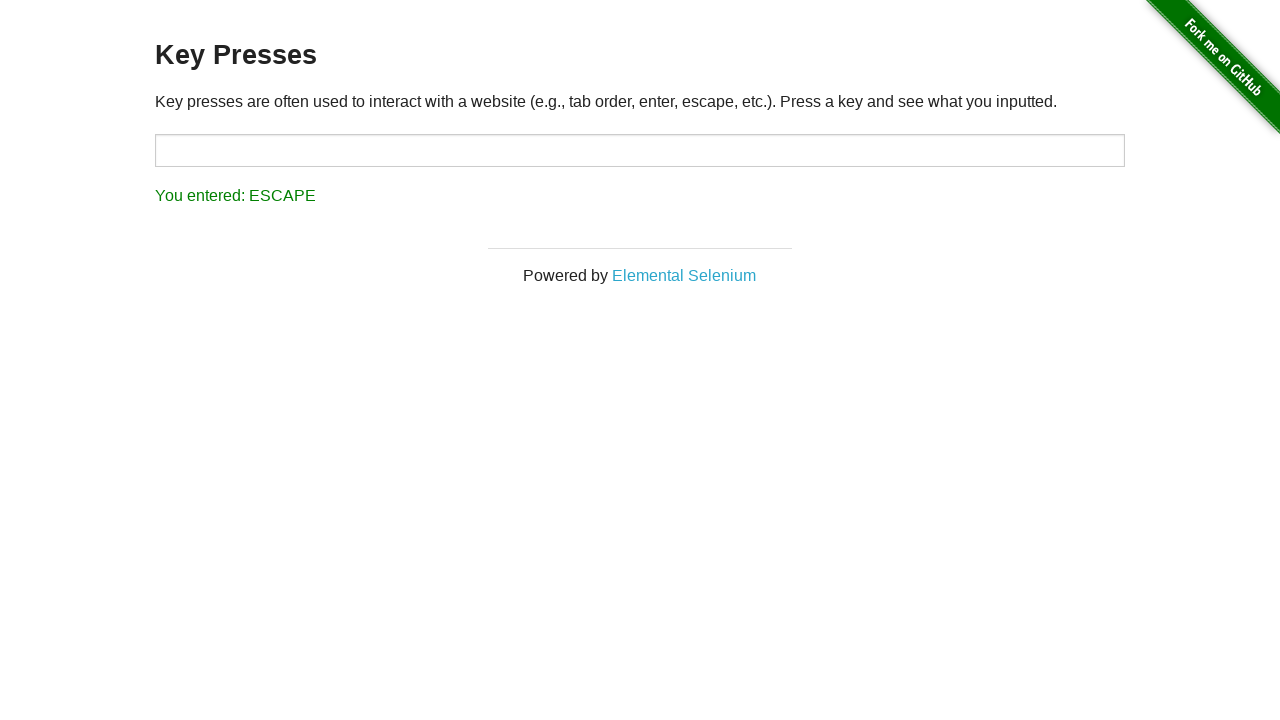

Pressed Space key on target element on #target
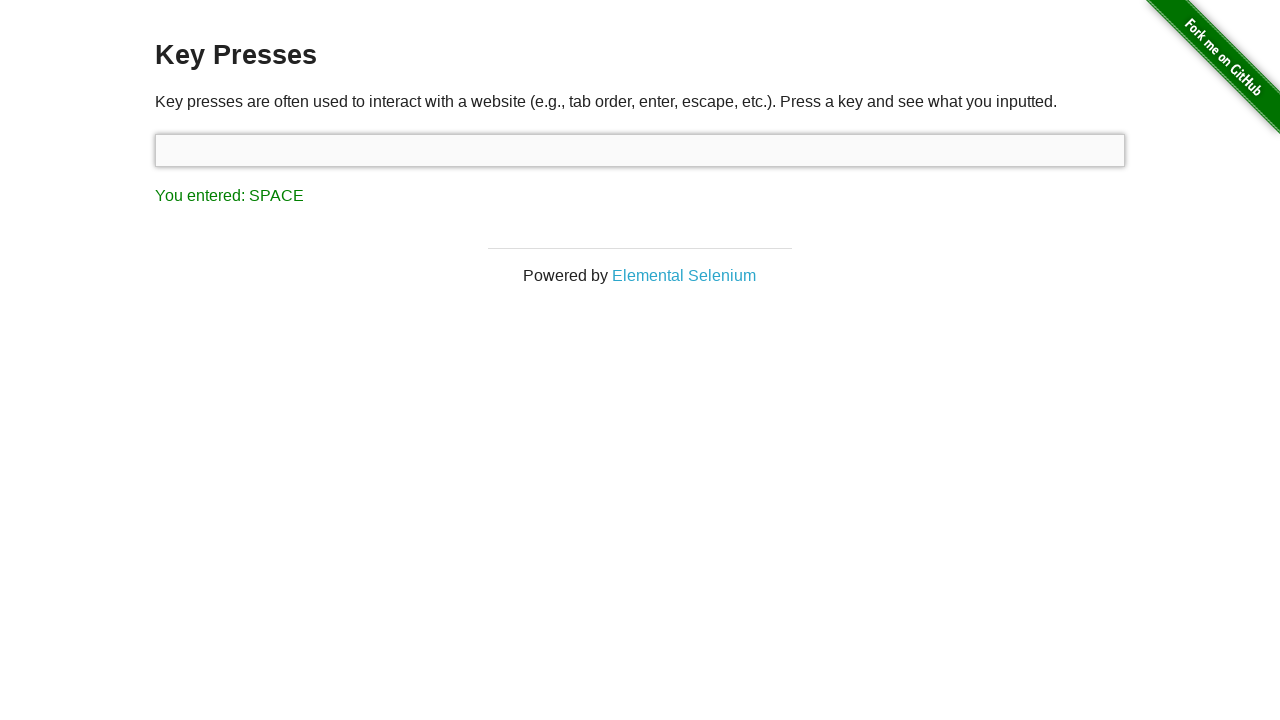

Result element loaded
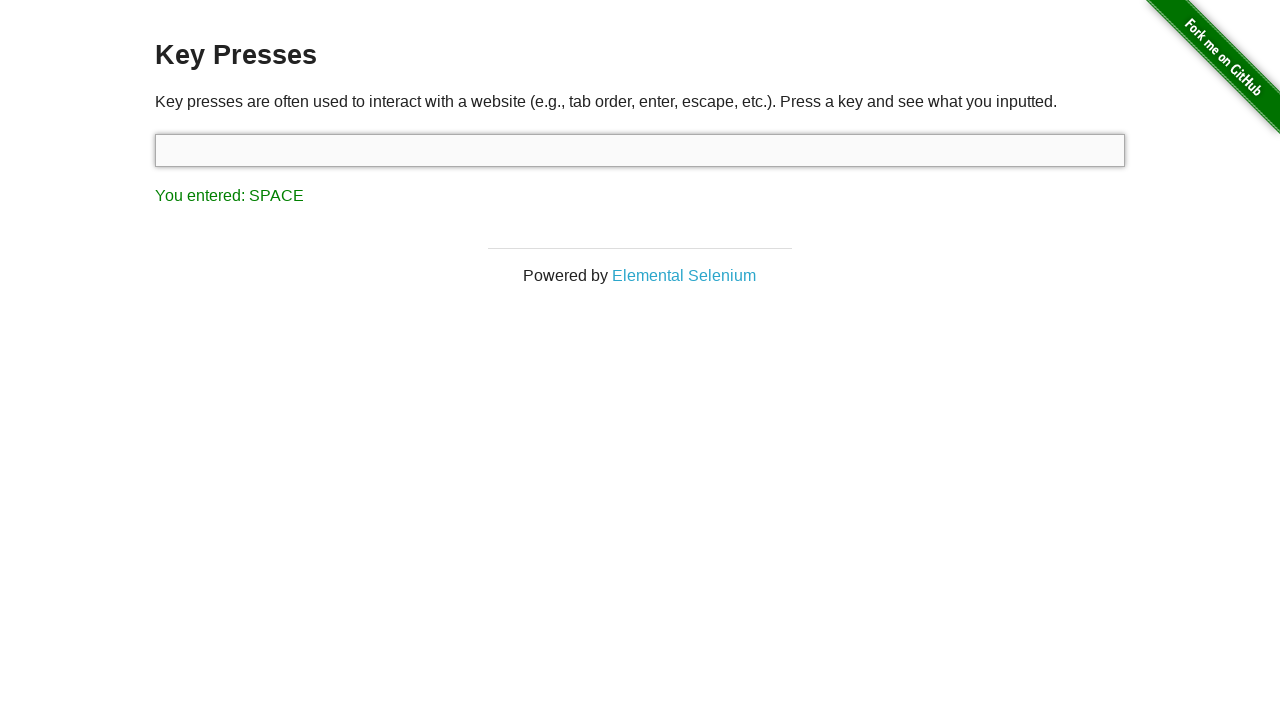

Retrieved result text: 'You entered: SPACE'
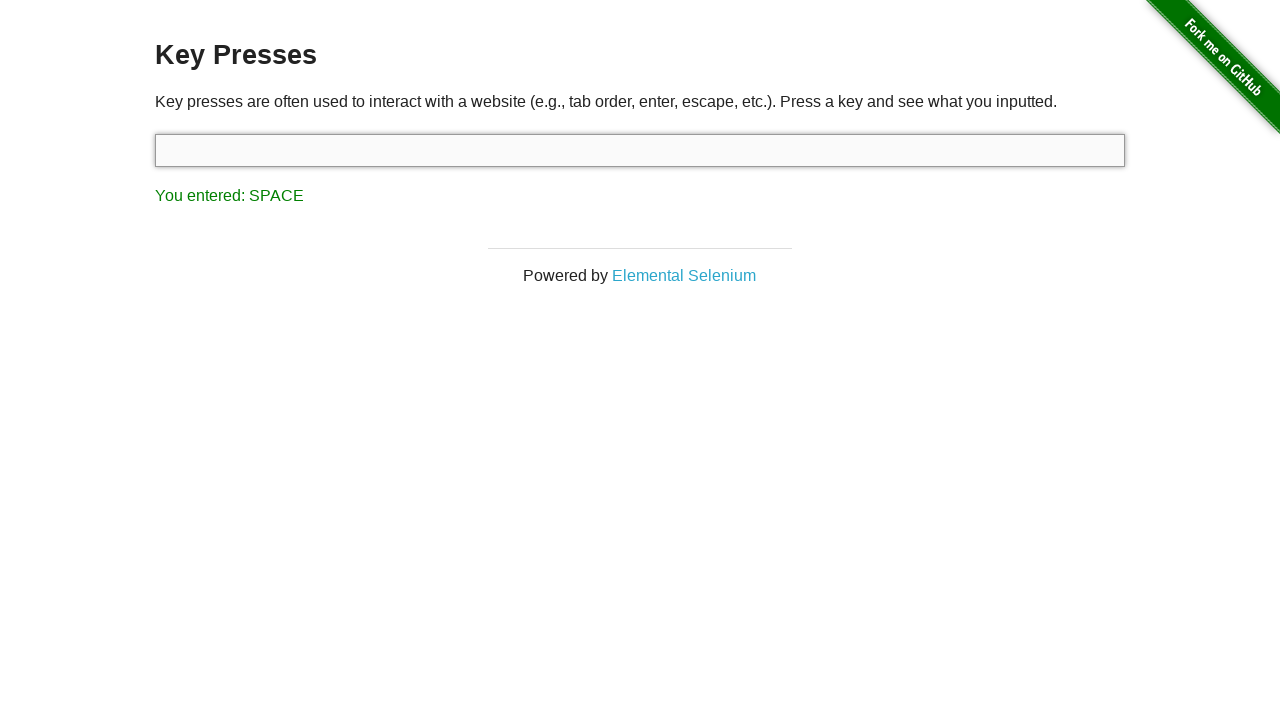

Assertion passed: result shows 'You entered: SPACE'
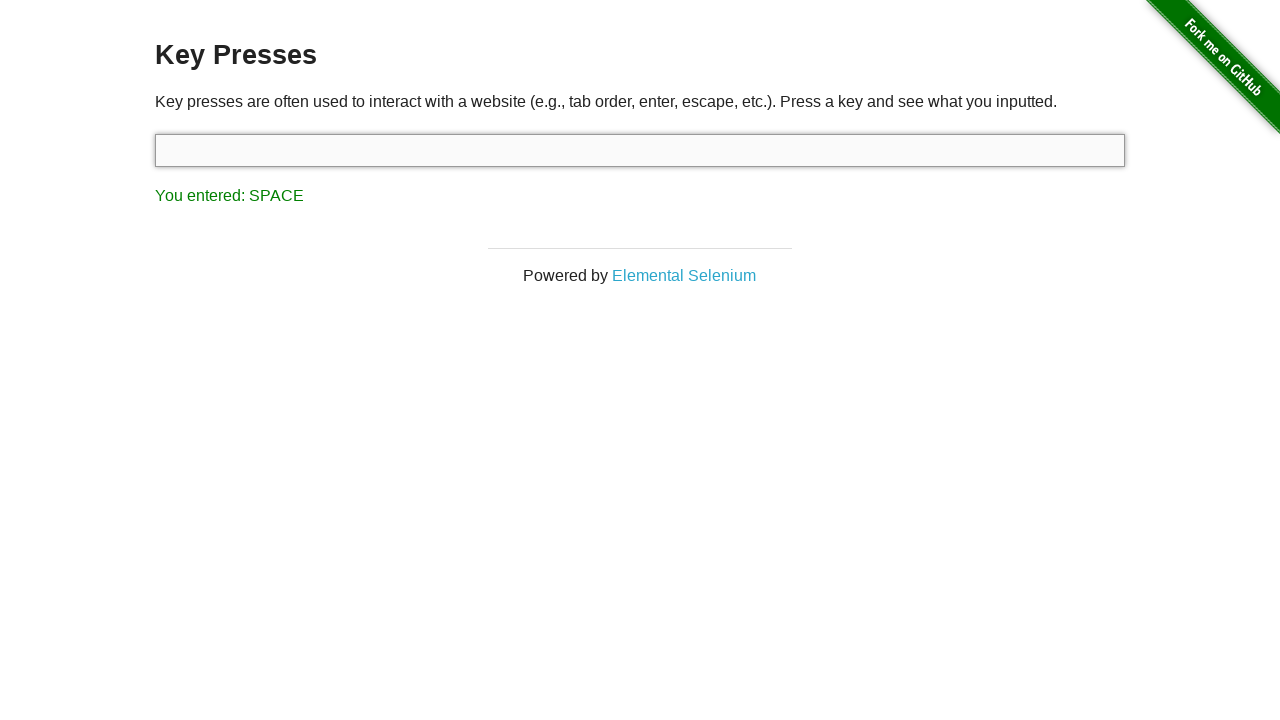

Pressed Tab key on page
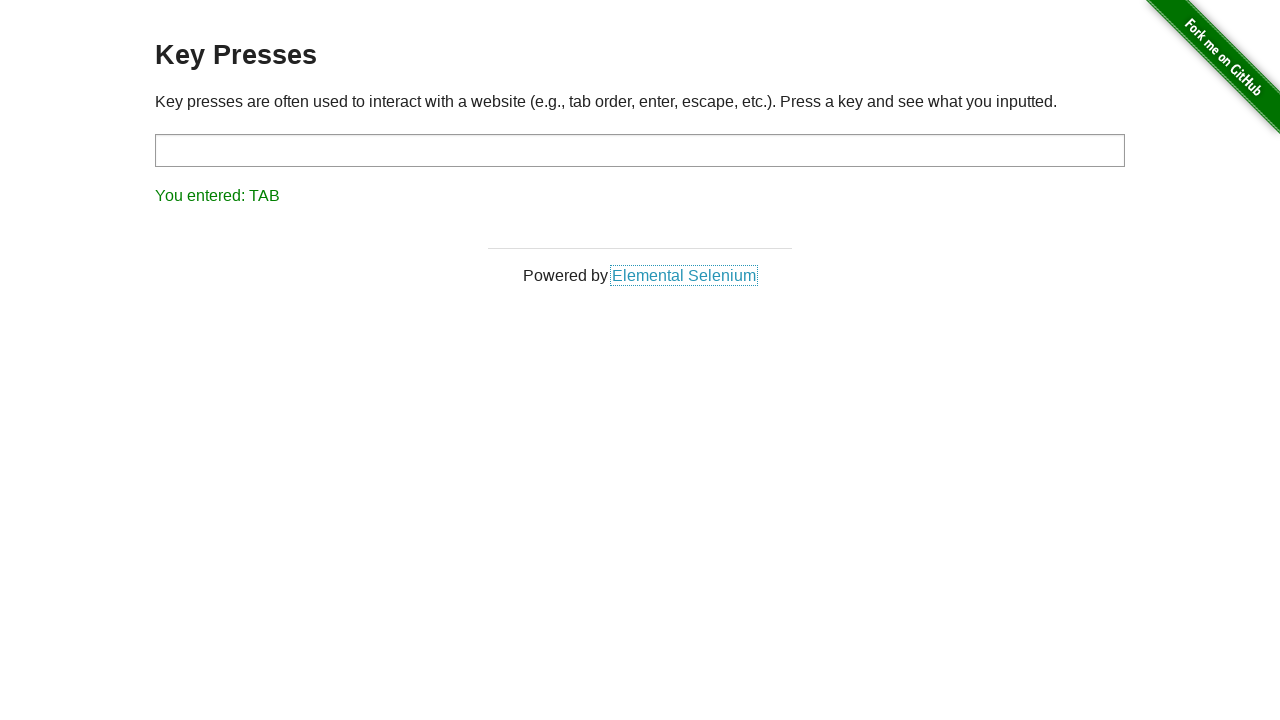

Retrieved result text: 'You entered: TAB'
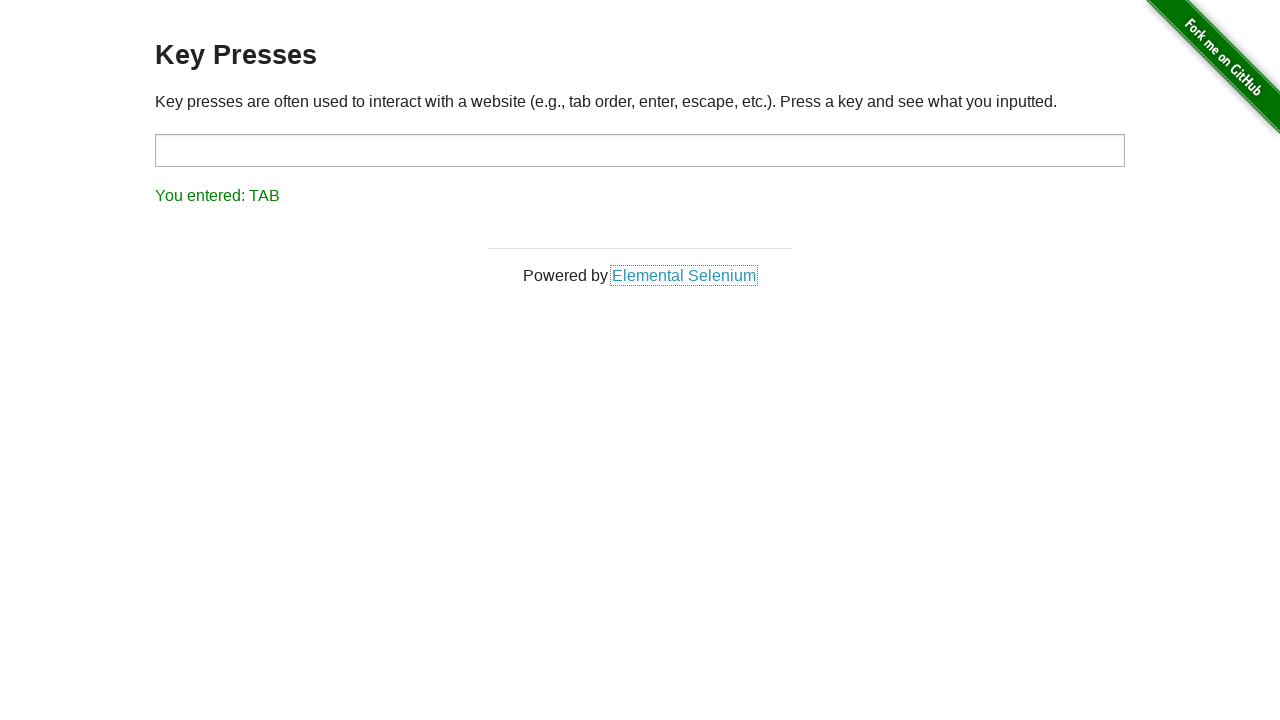

Assertion passed: result shows 'You entered: TAB'
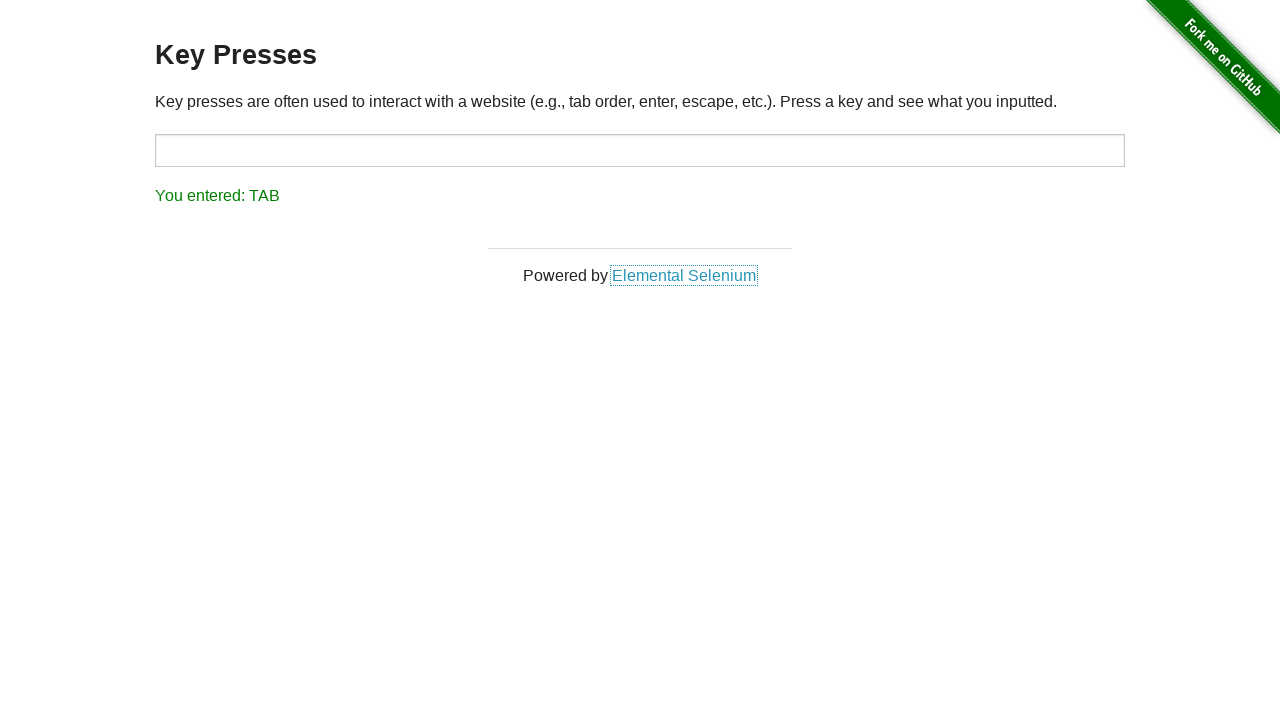

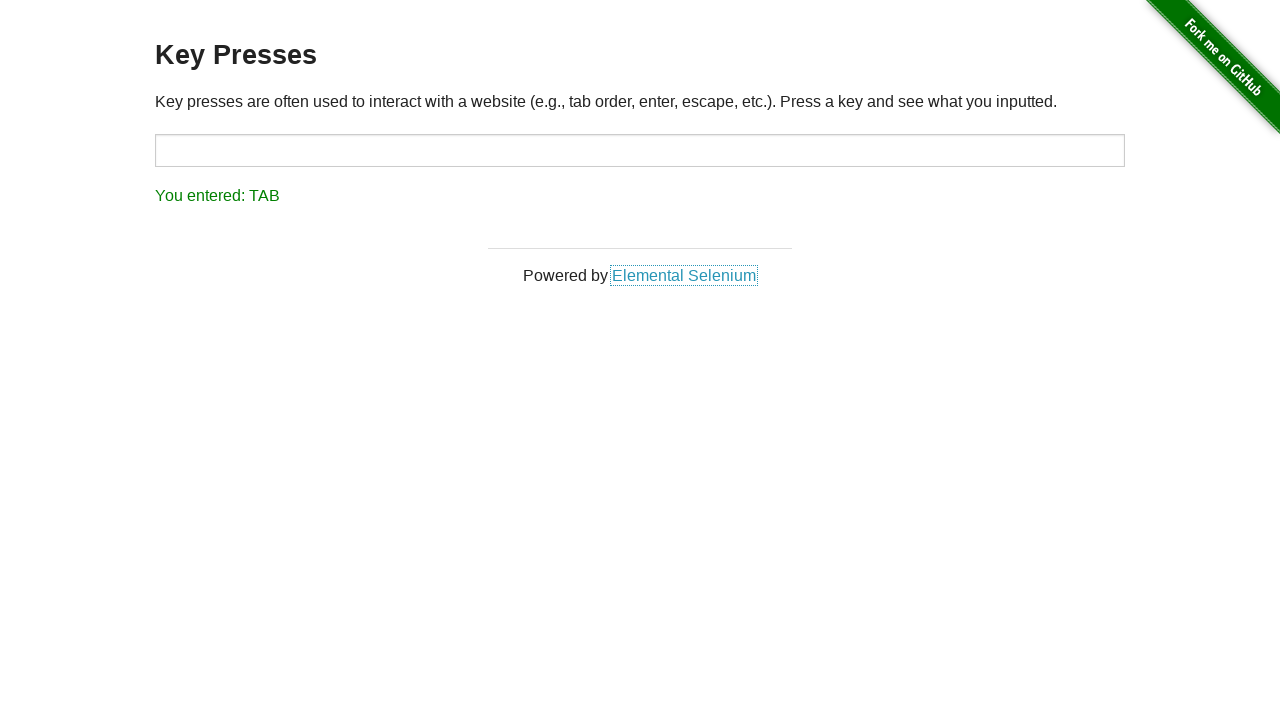